Tests JavaScript alert dialogs by clicking the alert button, handling the alert, then clicking the timer alert button and waiting for and handling the delayed alert.

Starting URL: https://demoqa.com/alerts

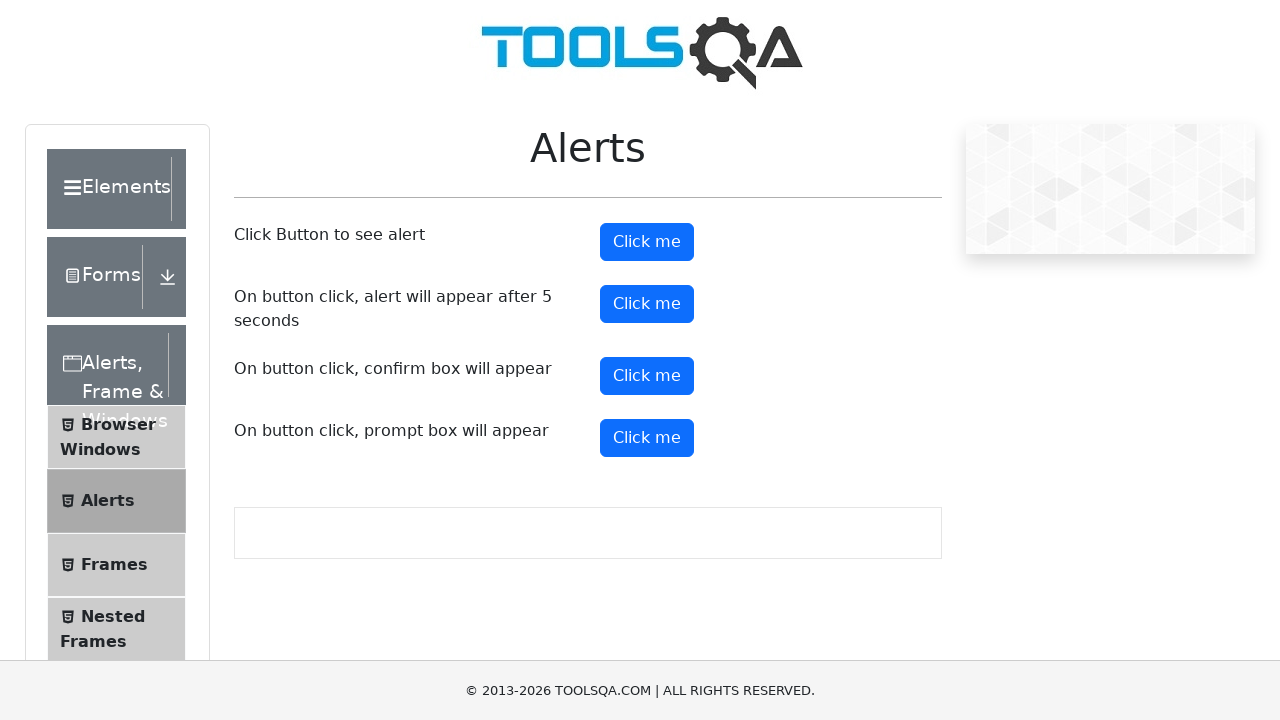

Clicked alert button to trigger JavaScript alert at (647, 242) on #alertButton
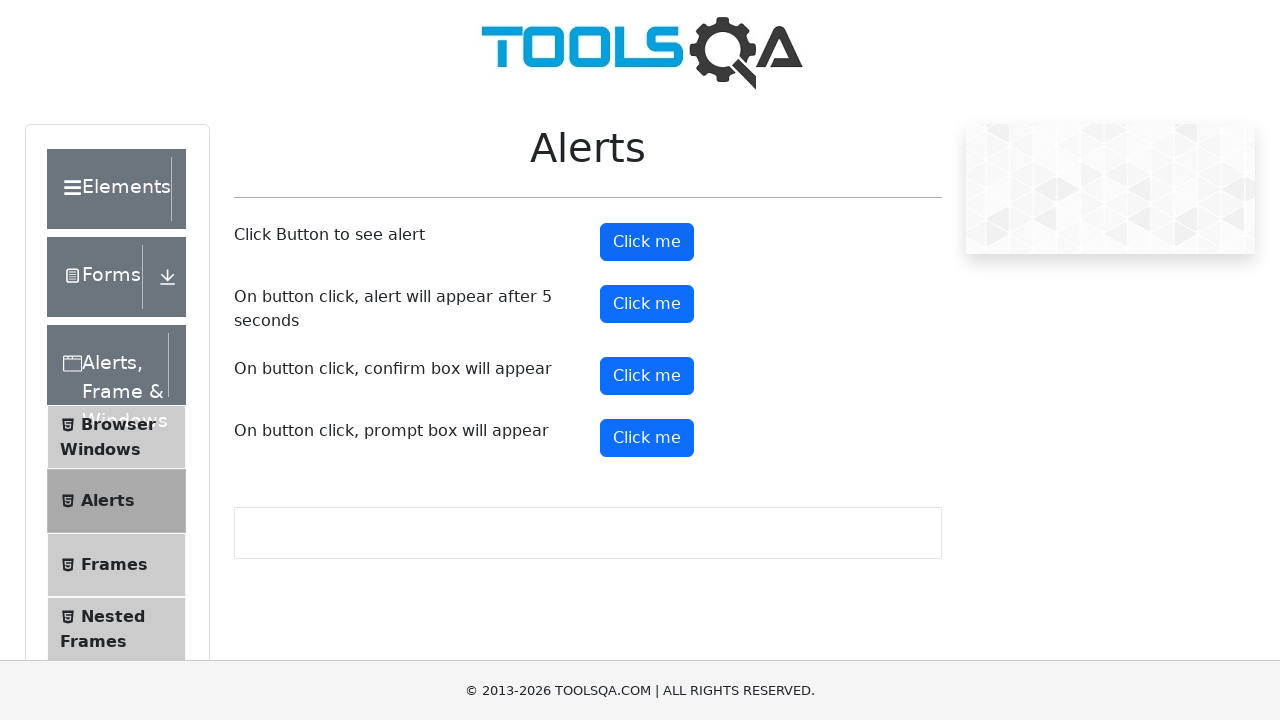

Set up dialog handler to accept alerts
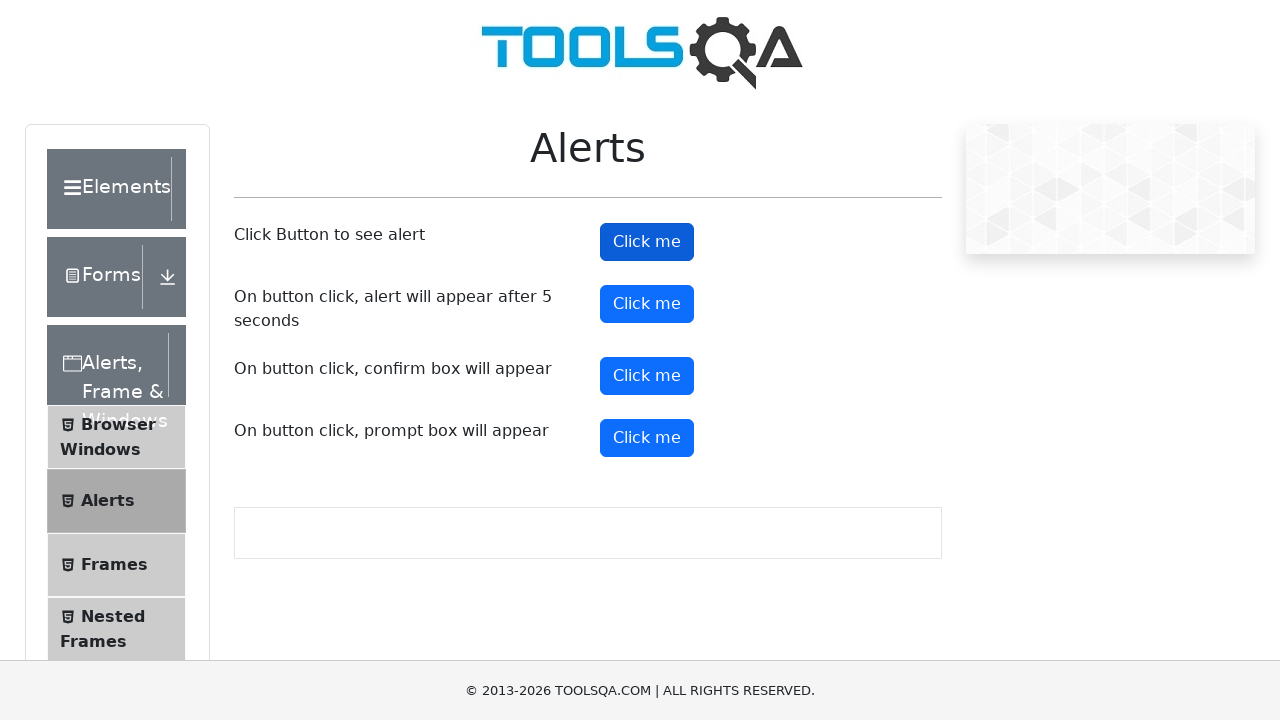

Clicked timer alert button to trigger delayed alert at (647, 304) on #timerAlertButton
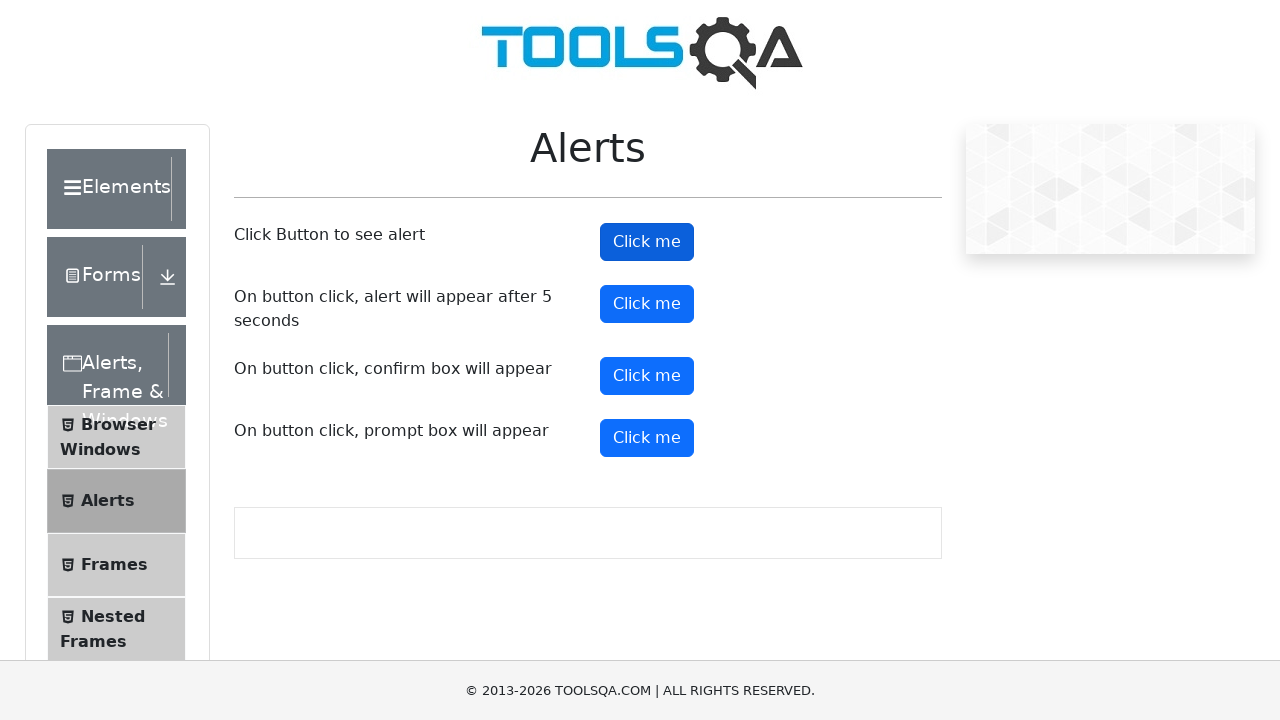

Waited 6 seconds for timed alert to appear and be handled
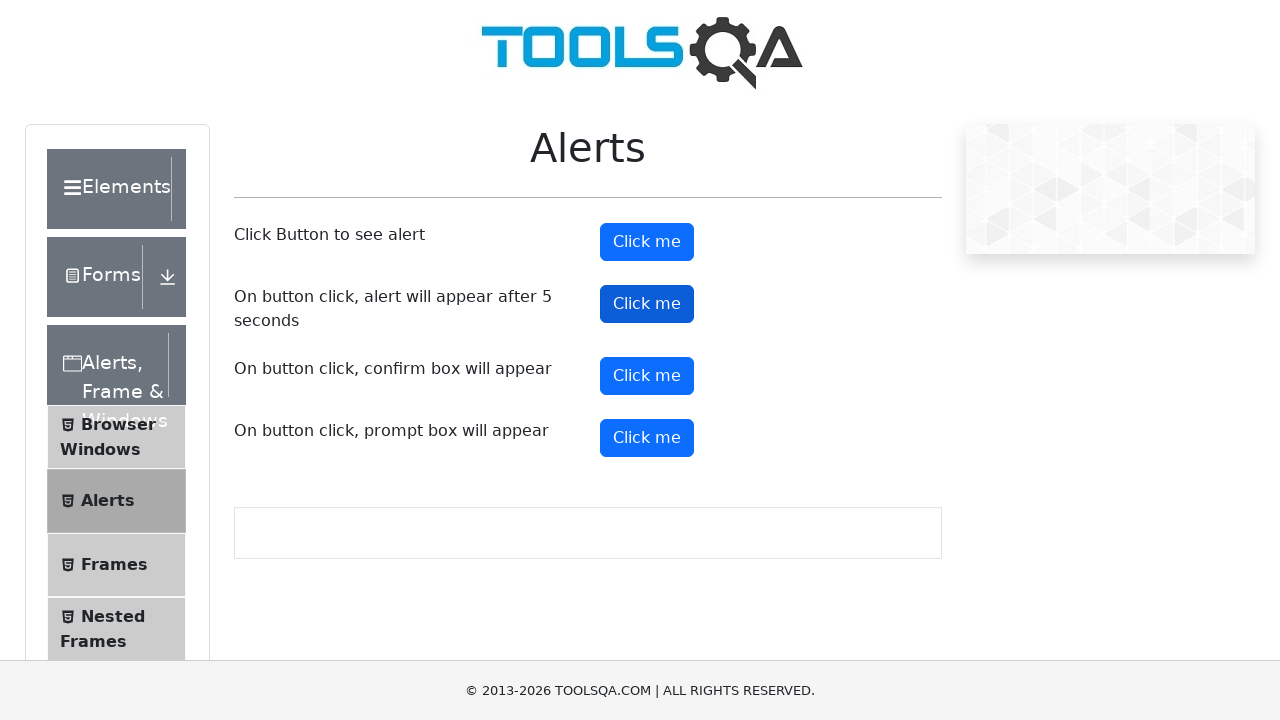

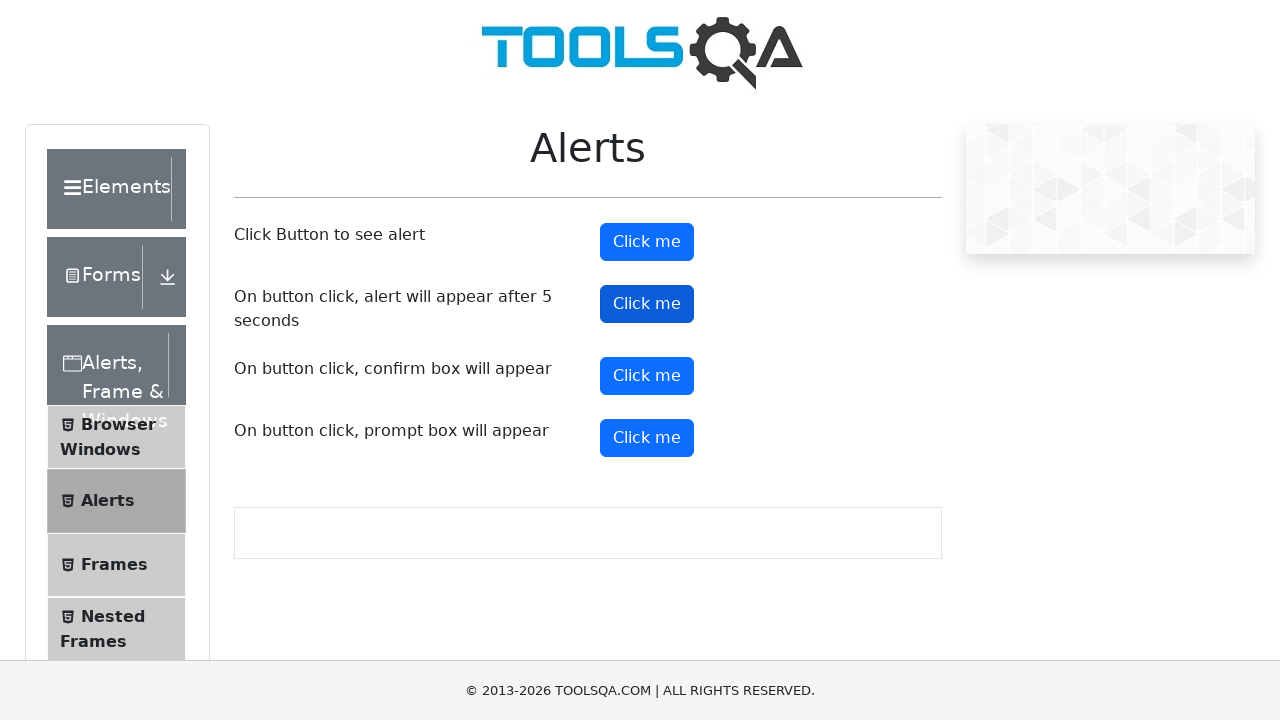